Tests window switching functionality by opening a new window through a link click and then interacting with elements in the new window

Starting URL: https://demo.automationtesting.in/Windows.html

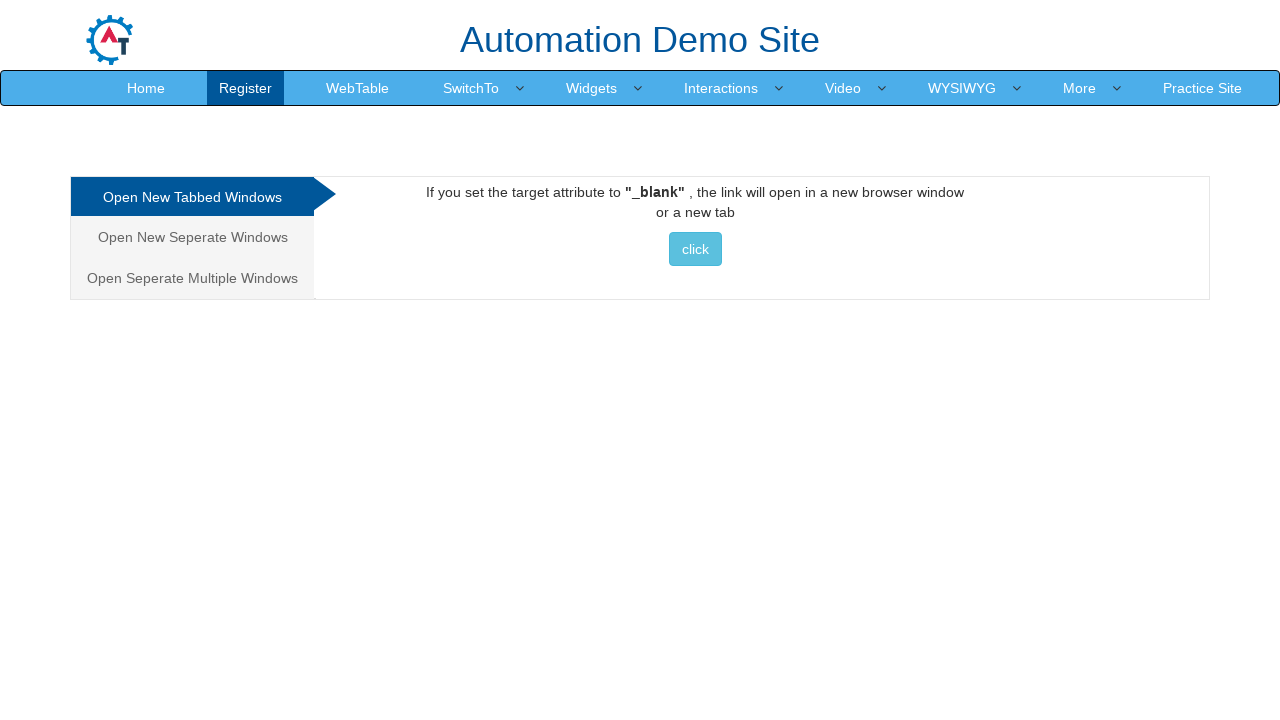

Clicked link to open new window at (695, 249) on a[href='http://www.selenium.dev']
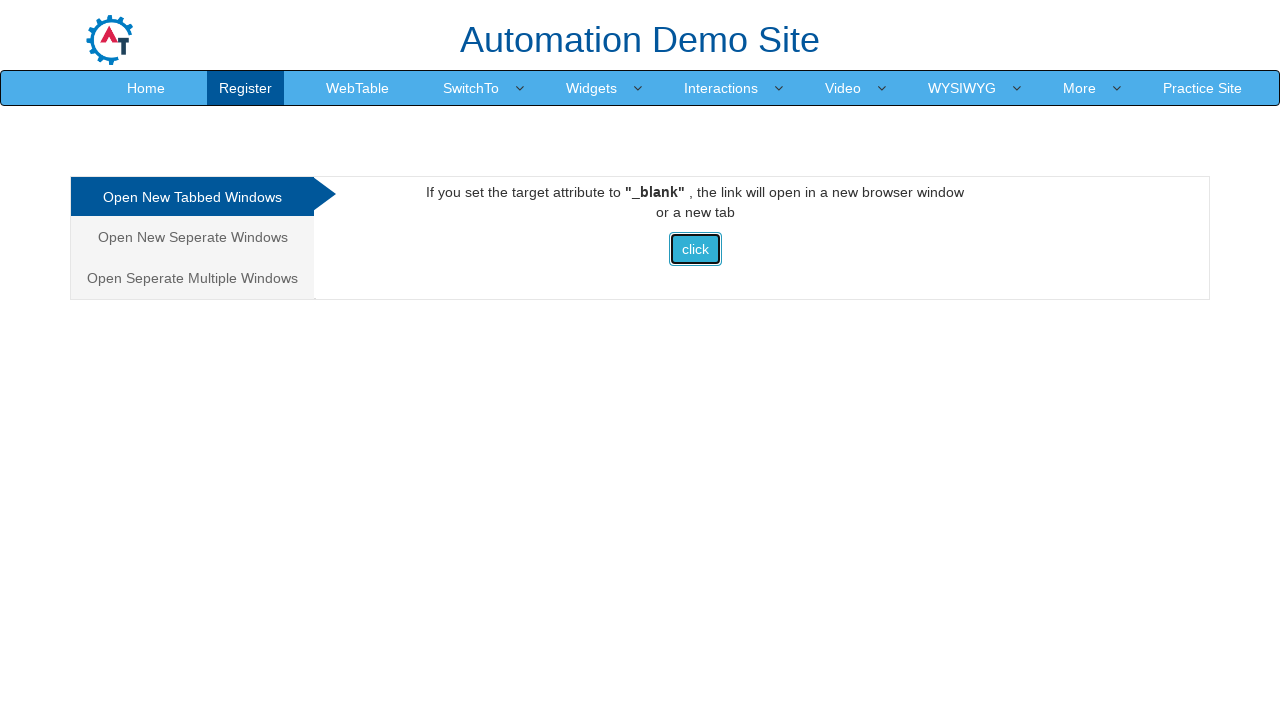

New window opened and captured
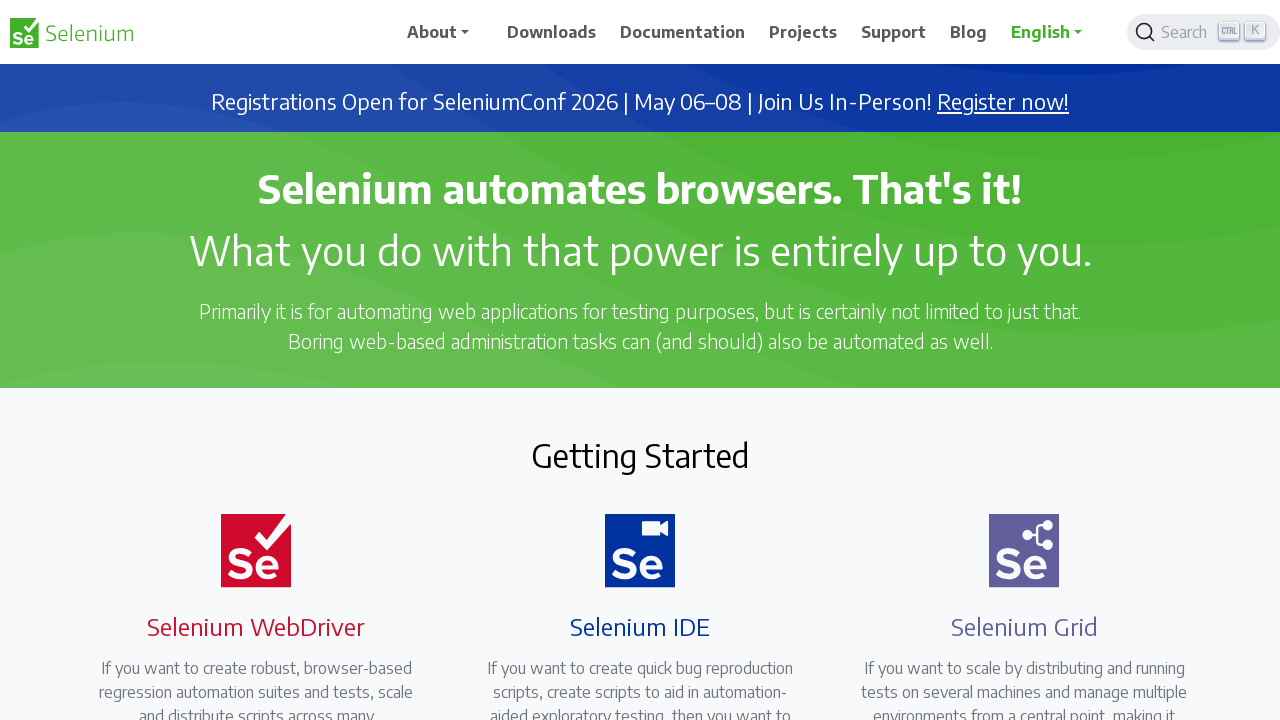

Clicked Documentation link in new window at (683, 32) on span:has-text('Documentation')
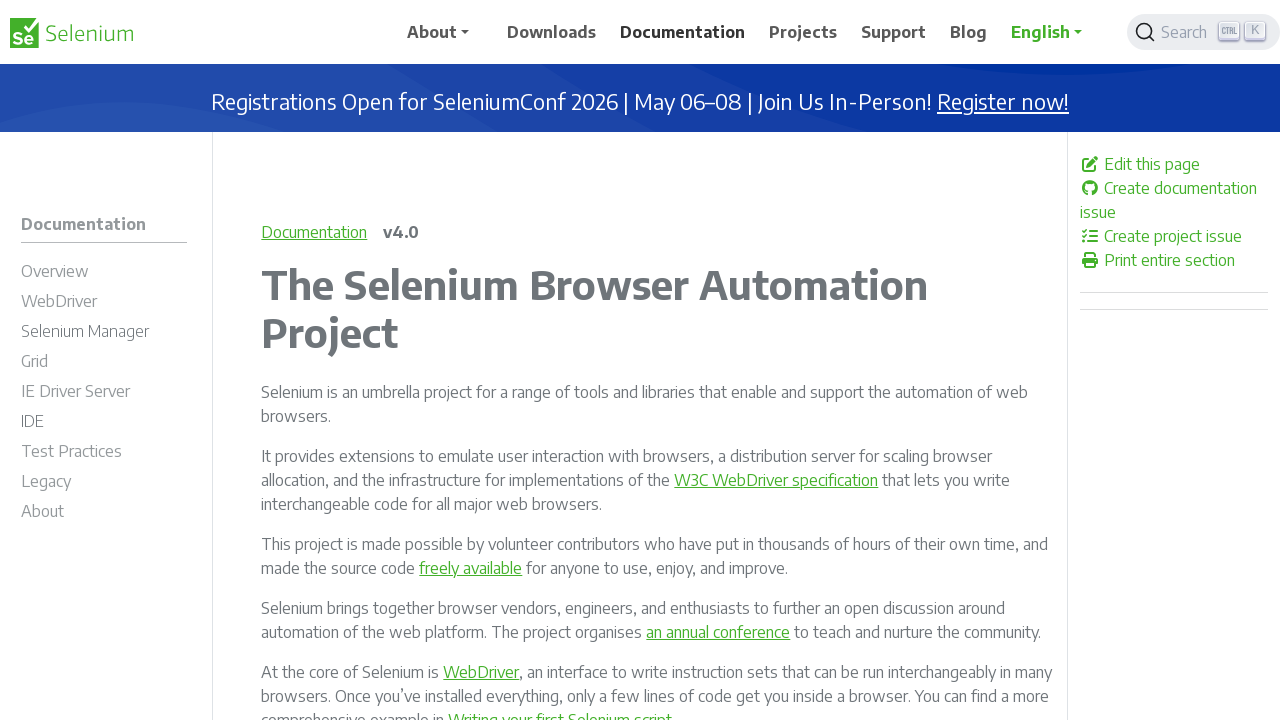

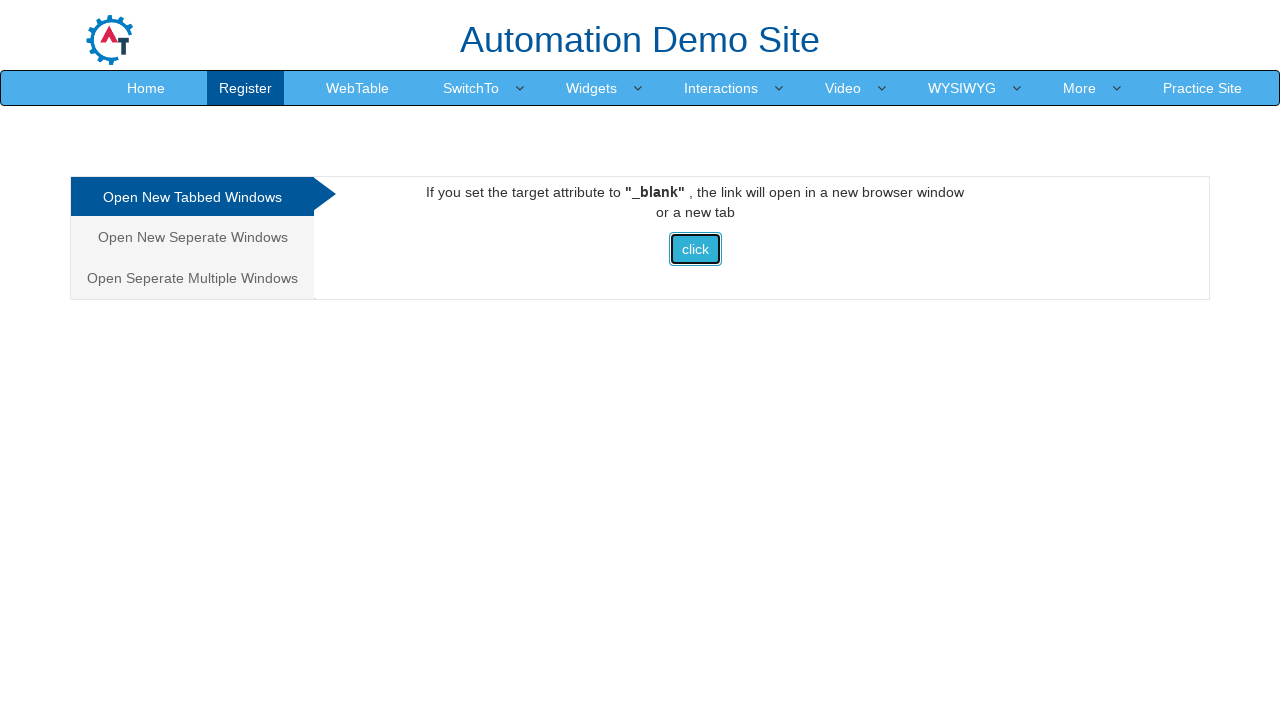